Tests that the Custom subdomain page loads and displays a visitorId in a pre element

Starting URL: https://experiments.martinmakarsky.com/fingerprint-pro-full-subdomain

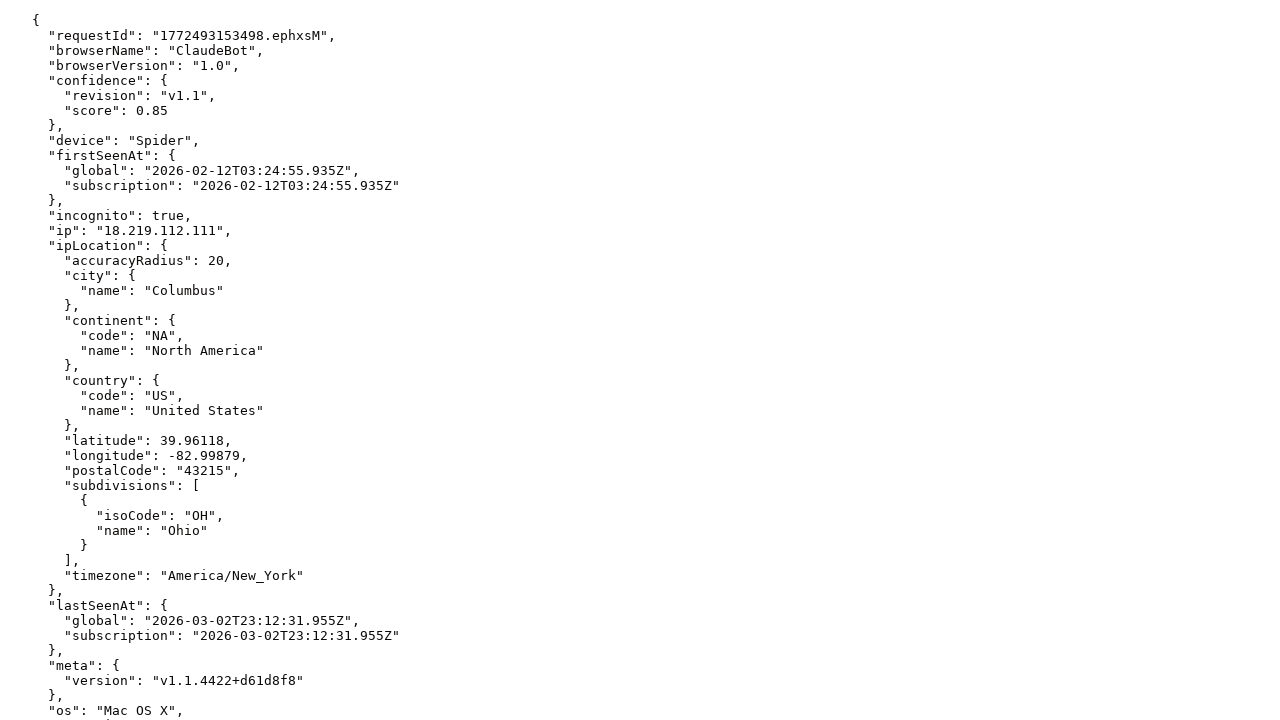

Navigated to Custom subdomain page
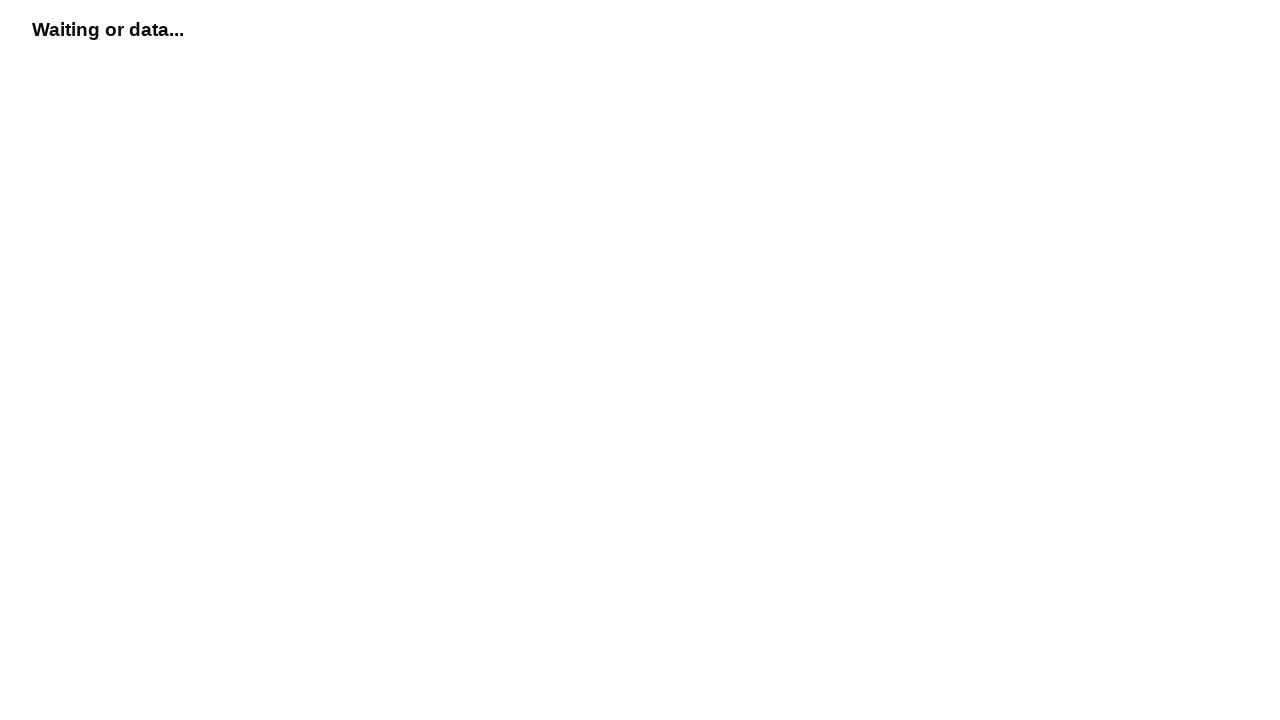

Pre element with visitor ID loaded
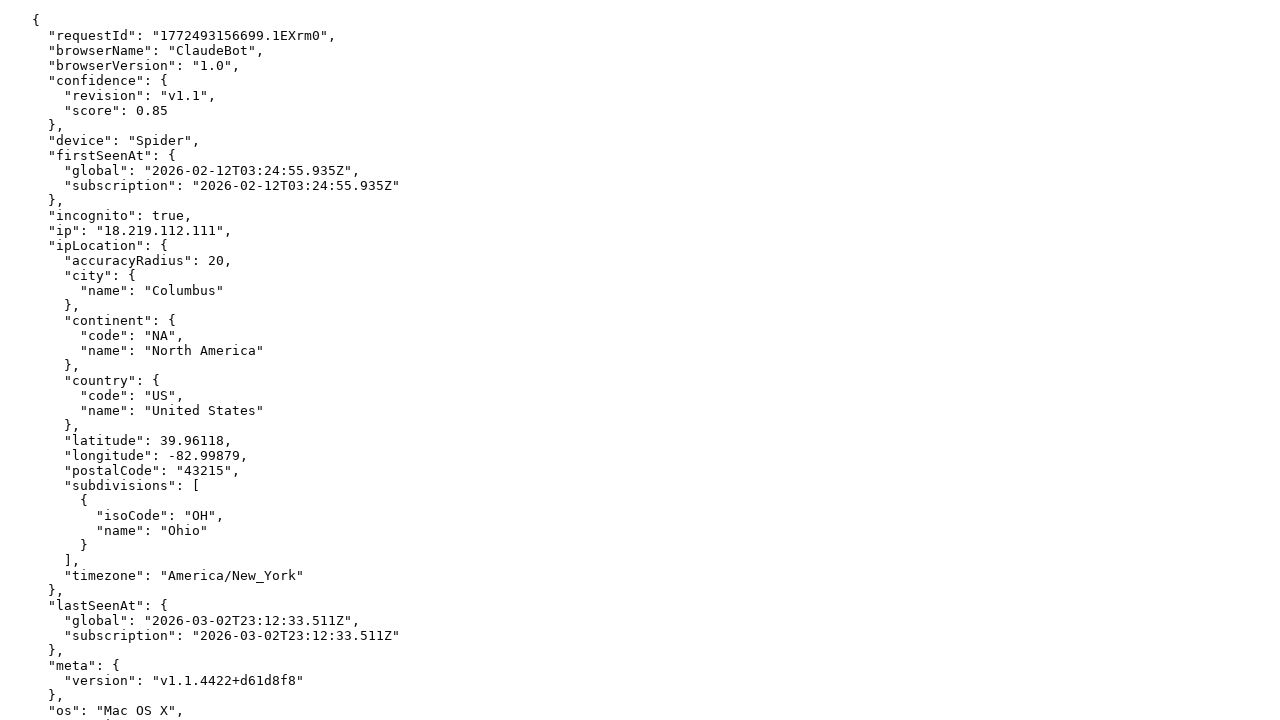

Retrieved visitor ID: {
  "requestId": "1772493156699.1EXrm0",
  "browserName": "ClaudeBot",
  "browserVersion": "1.0",
  "confidence": {
    "revision": "v1.1",
    "score": 0.85
  },
  "device": "Spider",
  "firstSeenAt": {
    "global": "2026-02-12T03:24:55.935Z",
    "subscription": "2026-02-12T03:24:55.935Z"
  },
  "incognito": true,
  "ip": "18.219.112.111",
  "ipLocation": {
    "accuracyRadius": 20,
    "city": {
      "name": "Columbus"
    },
    "continent": {
      "code": "NA",
      "name": "North America"
    },
    "country": {
      "code": "US",
      "name": "United States"
    },
    "latitude": 39.96118,
    "longitude": -82.99879,
    "postalCode": "43215",
    "subdivisions": [
      {
        "isoCode": "OH",
        "name": "Ohio"
      }
    ],
    "timezone": "America/New_York"
  },
  "lastSeenAt": {
    "global": "2026-03-02T23:12:33.511Z",
    "subscription": "2026-03-02T23:12:33.511Z"
  },
  "meta": {
    "version": "v1.1.4422+d61d8f8"
  },
  "os": "Mac OS X",
  "osVersion": "10.15.7",
  "supplementaryIds": {
    "highRecall": {
      "firstSeenAt": {
        "global": "2026-02-12T03:24:55.935Z",
        "subscription": "2026-02-12T03:24:55.935Z"
      },
      "lastSeenAt": {
        "global": "2026-03-02T23:12:33.511Z",
        "subscription": "2026-03-02T23:12:33.511Z"
      },
      "visitorFound": true,
      "visitorId": "bX6KihuSb4lMvXB8NxK44J_hr"
    },
    "standard": {
      "confidence": {
        "revision": "v1.1",
        "score": 0.85
      },
      "firstSeenAt": {
        "global": "2026-02-12T03:24:55.935Z",
        "subscription": "2026-02-12T03:24:55.935Z"
      },
      "lastSeenAt": {
        "global": "2026-03-02T23:12:33.511Z",
        "subscription": "2026-03-02T23:12:33.511Z"
      },
      "visitorFound": true,
      "visitorId": "VggOZ0TtlqqriietQ15l"
    }
  },
  "visitorFound": true,
  "visitorId": "VggOZ0TtlqqriietQ15l"
}
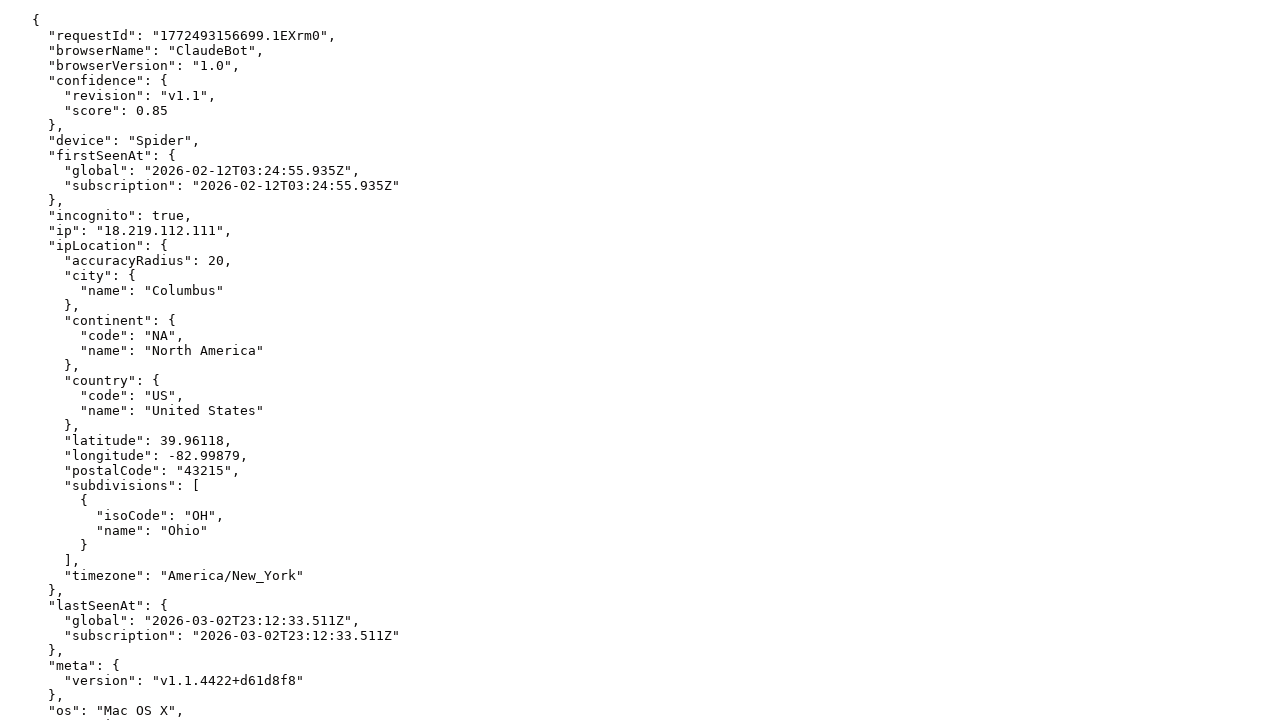

Verified visitor ID is present and not empty
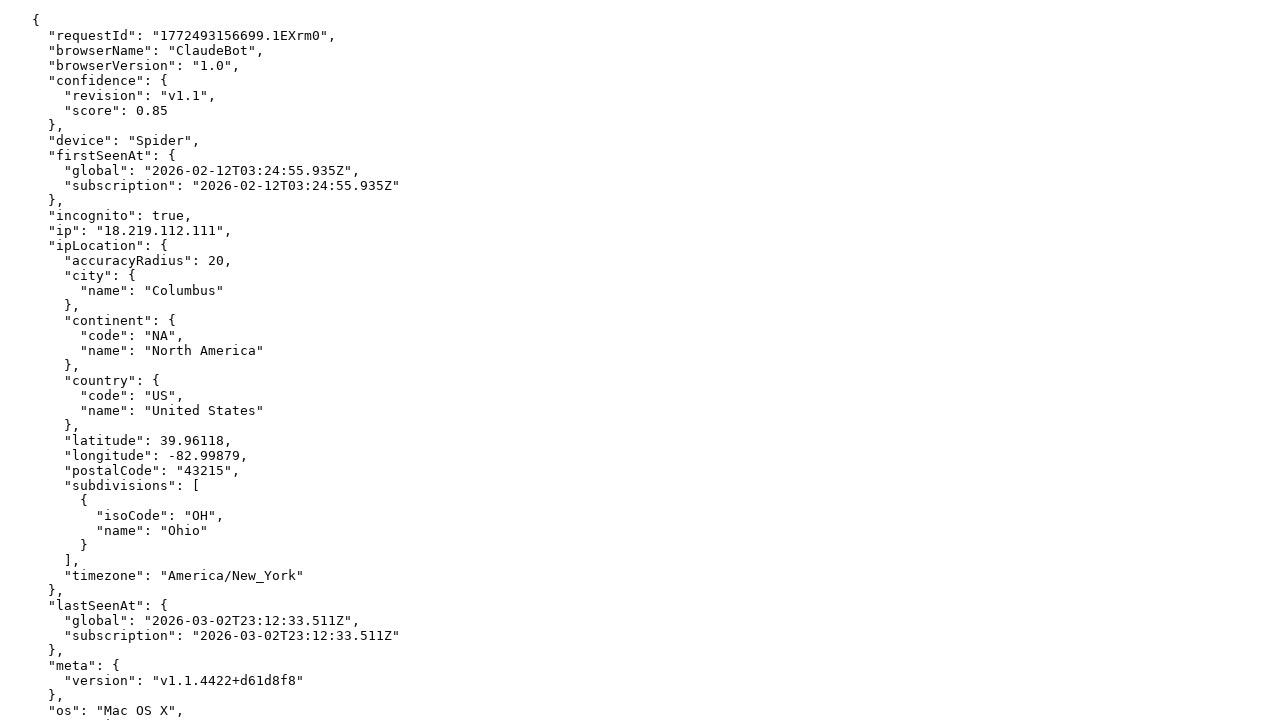

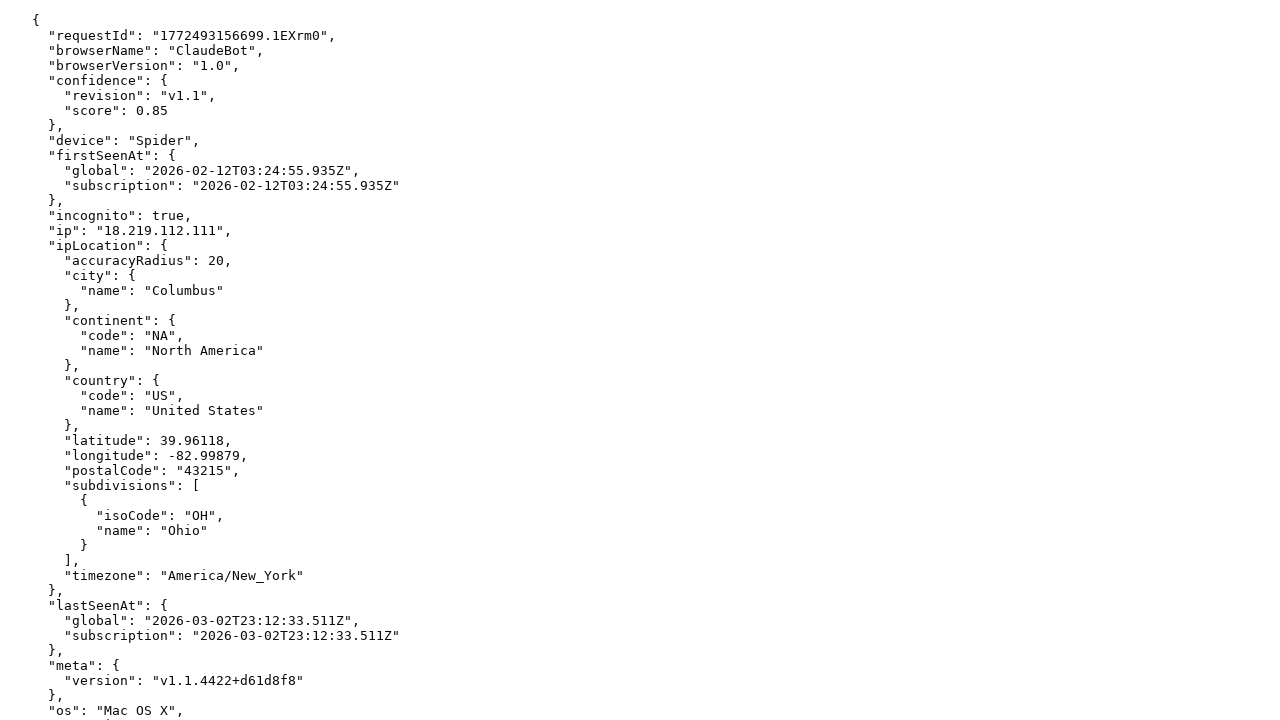